Tests drag and drop functionality by dragging an element and dropping it onto a target element within an iframe

Starting URL: https://jqueryui.com/droppable/

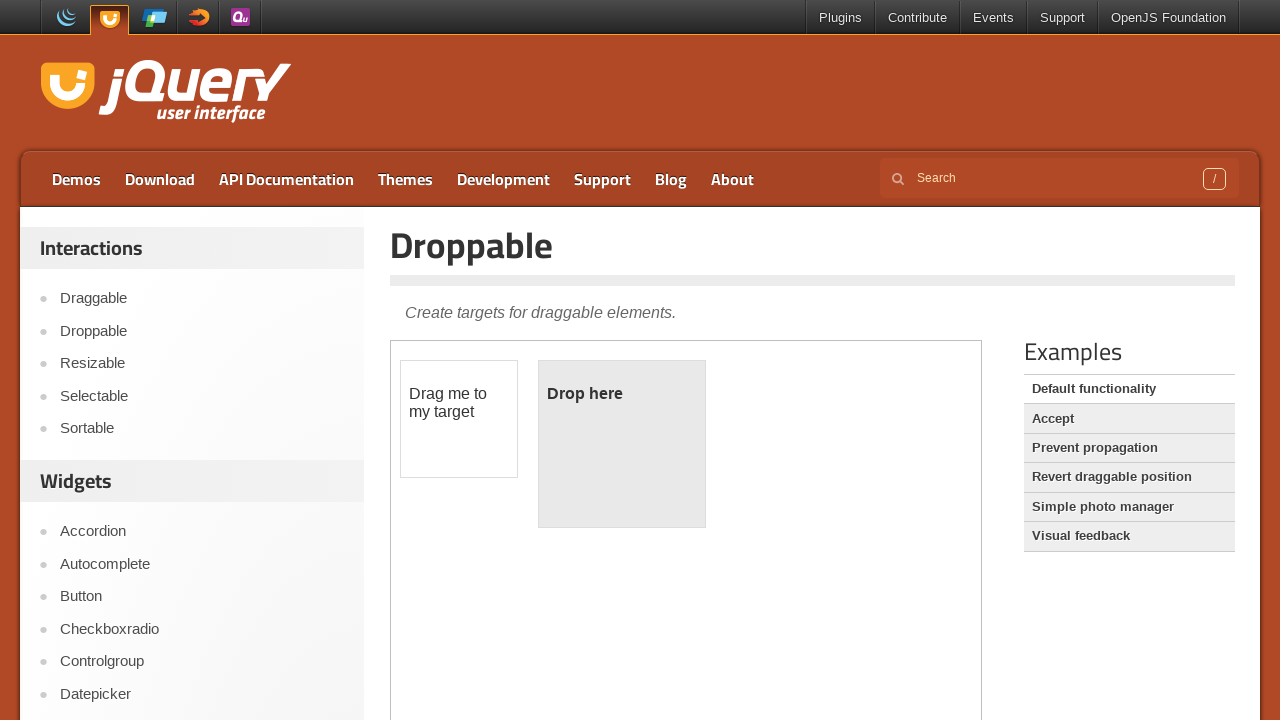

Located the demo iframe containing drag and drop elements
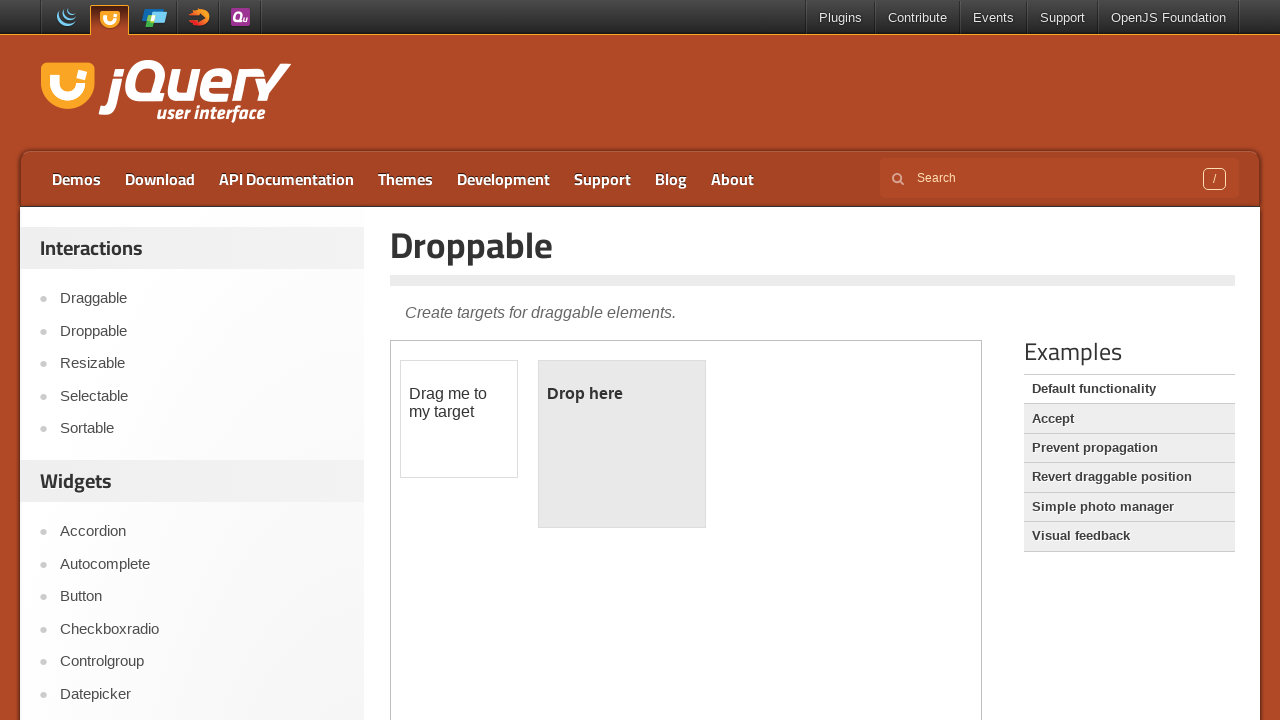

Dragged the draggable element and dropped it onto the droppable target at (622, 444)
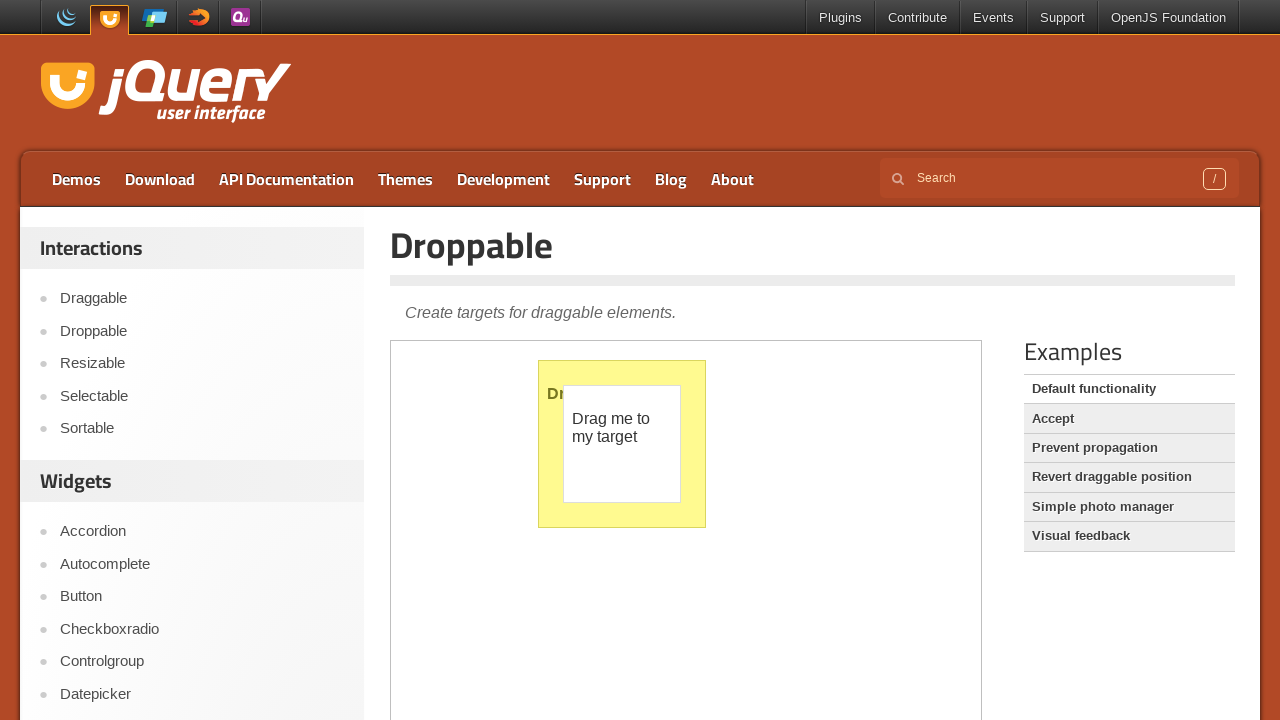

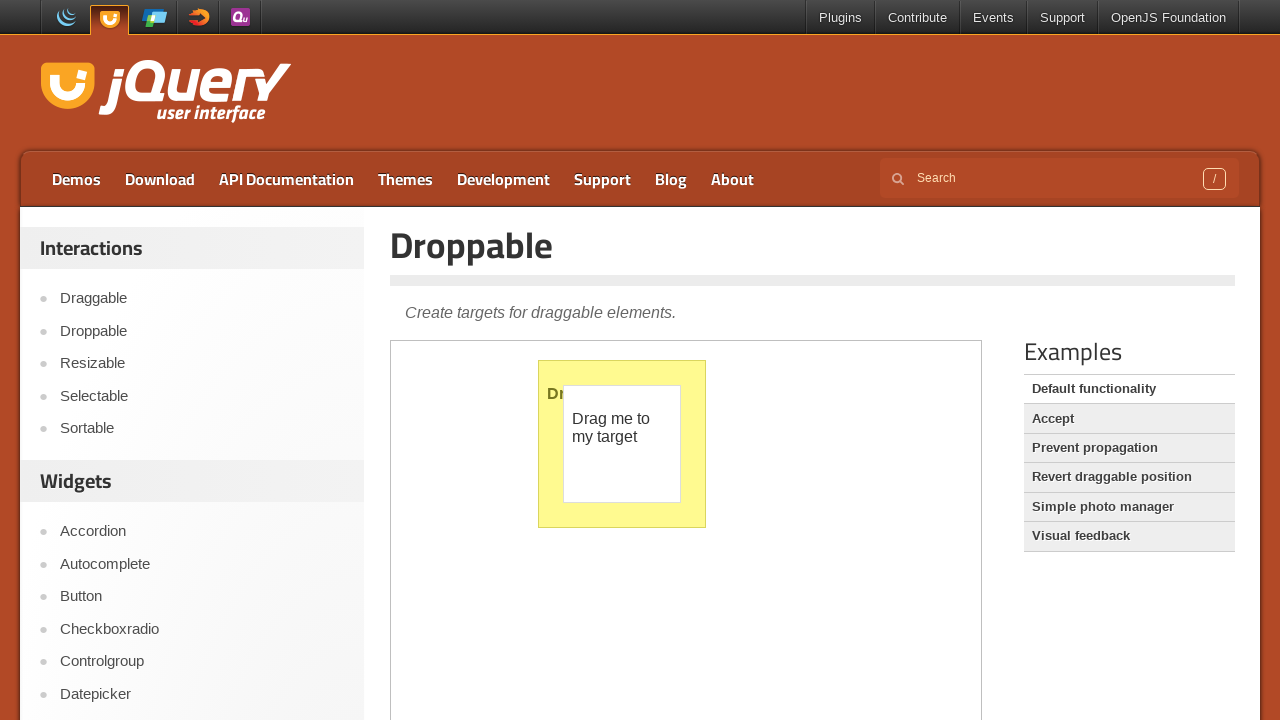